Practices various form interactions on the Omayo test blog including selecting from a dropdown, filling text areas, entering text in input fields, and clicking a submit button.

Starting URL: https://omayo.blogspot.com/

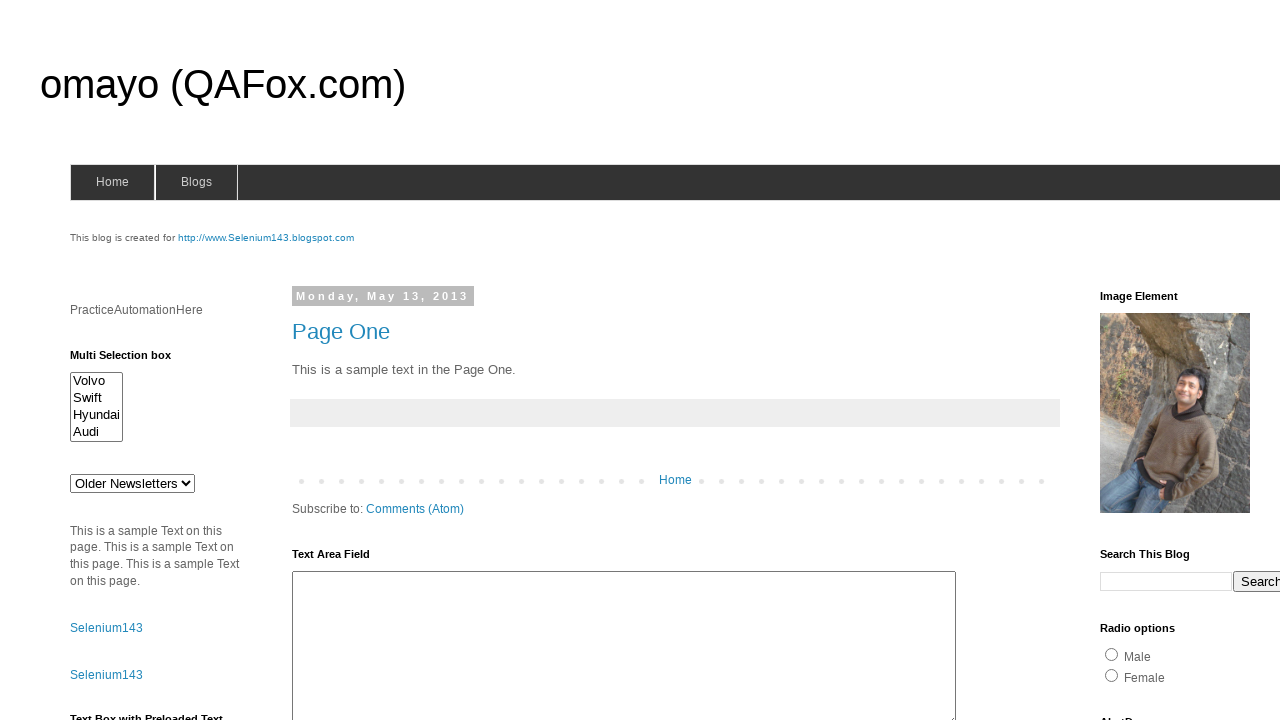

Clicked on the multi-select dropdown at (96, 407) on select#multiselect1
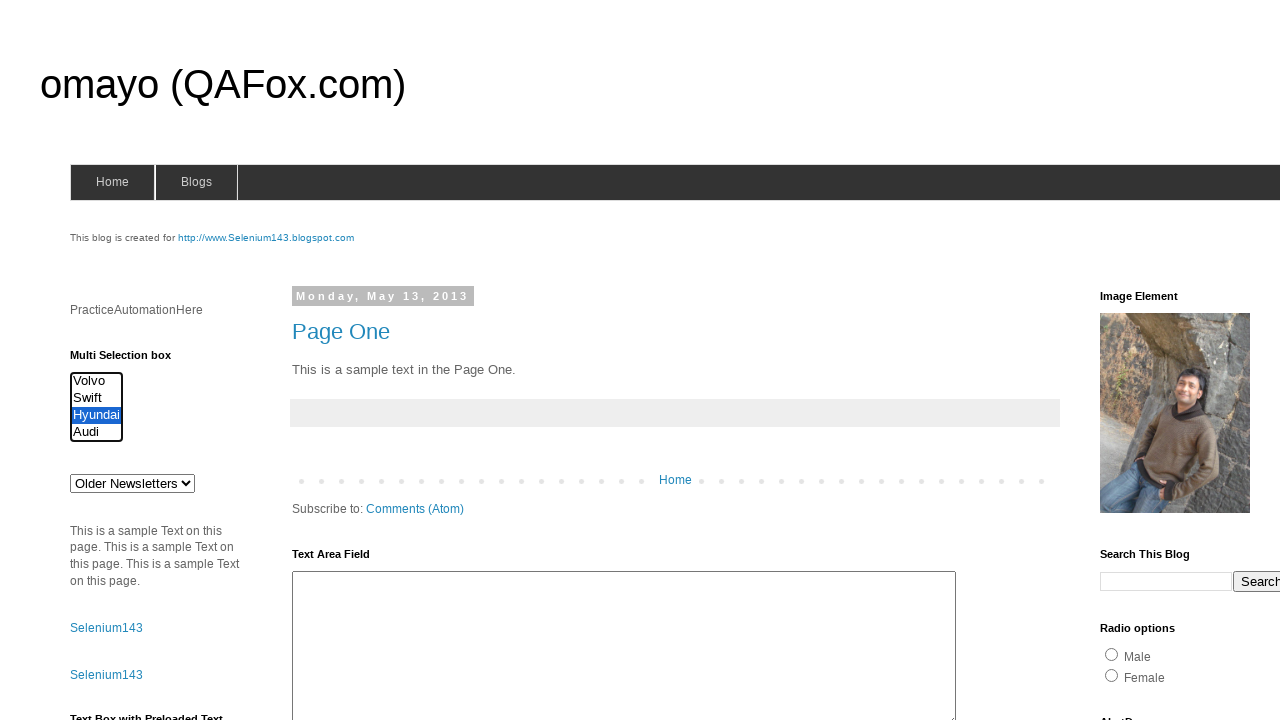

Selected the first option in the dropdown at (96, 381) on select#multiselect1 option:first-child
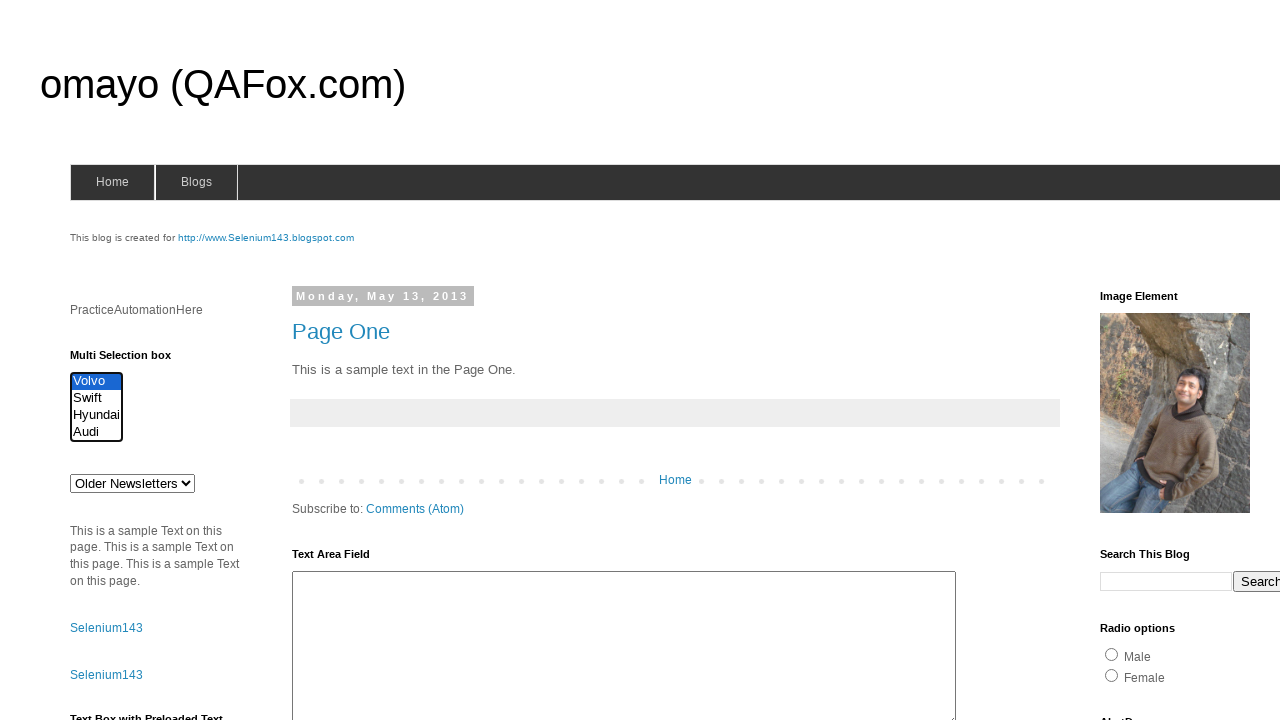

Verified that the submit button is present and enabled
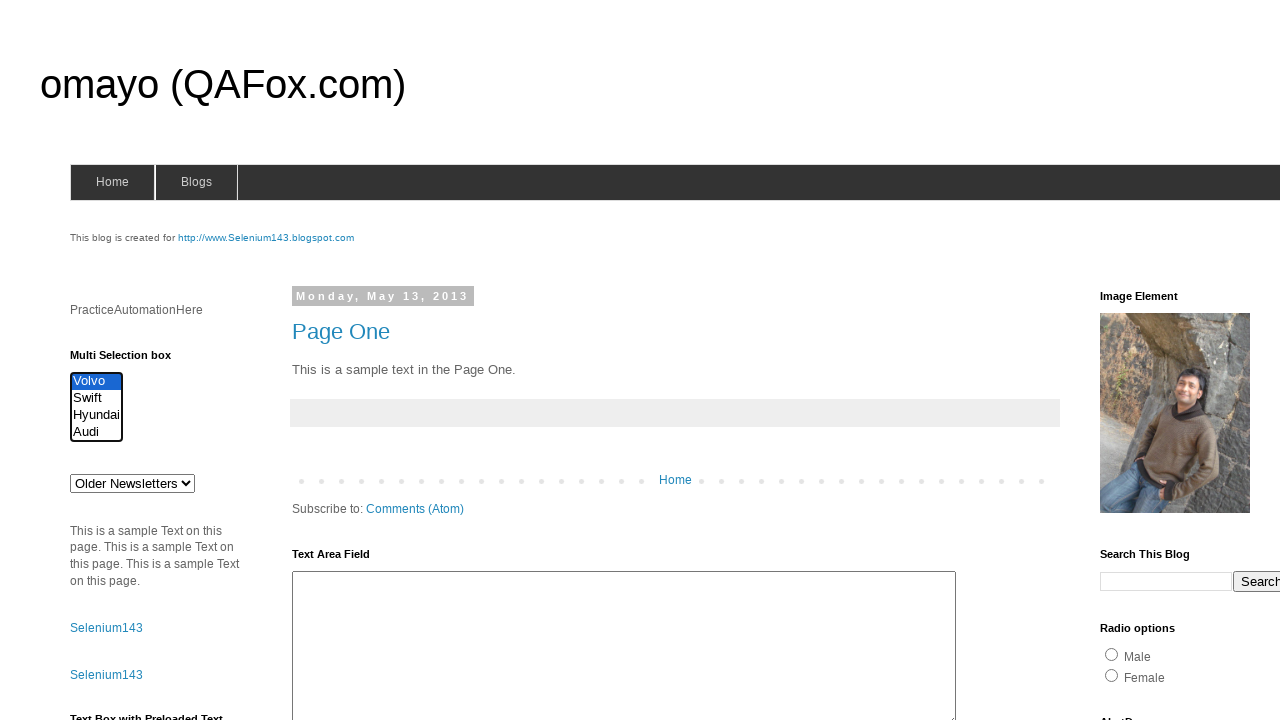

Filled the first textarea with a message about inspecting the omayo blog on textarea#ta1
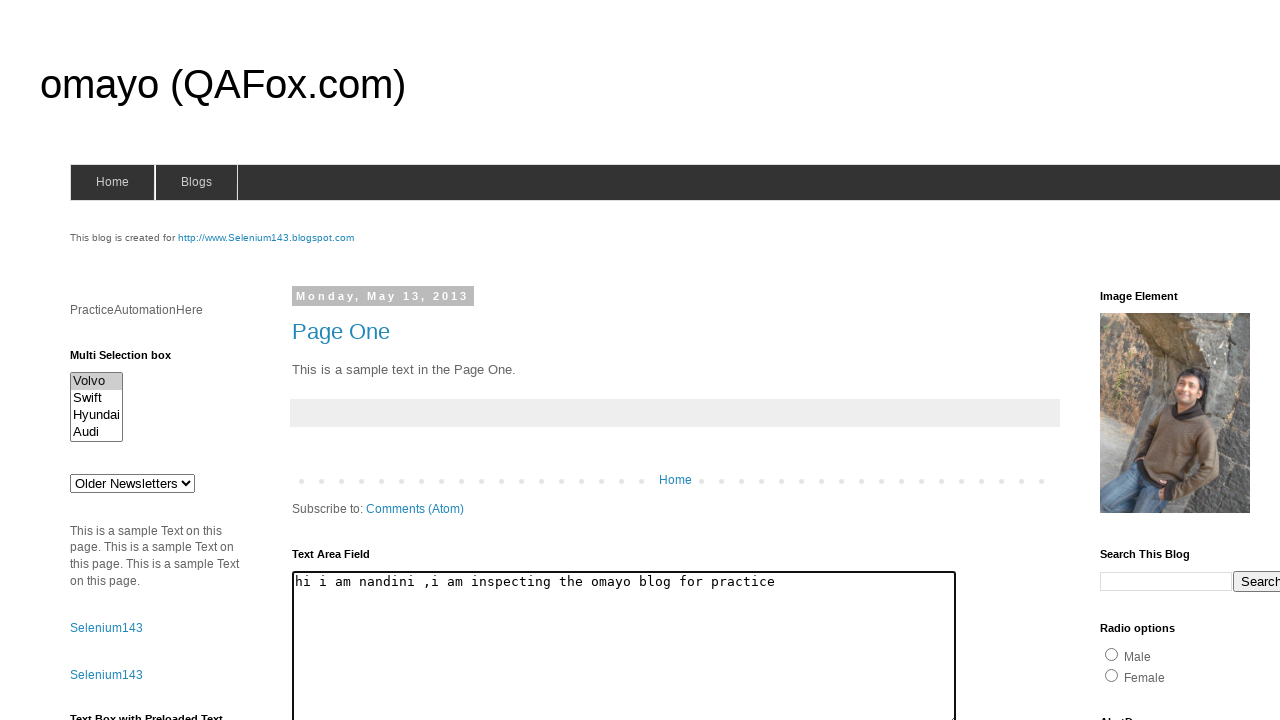

Filled the second textarea (rows=10, cols=30) with text on textarea[rows='10'][cols='30']
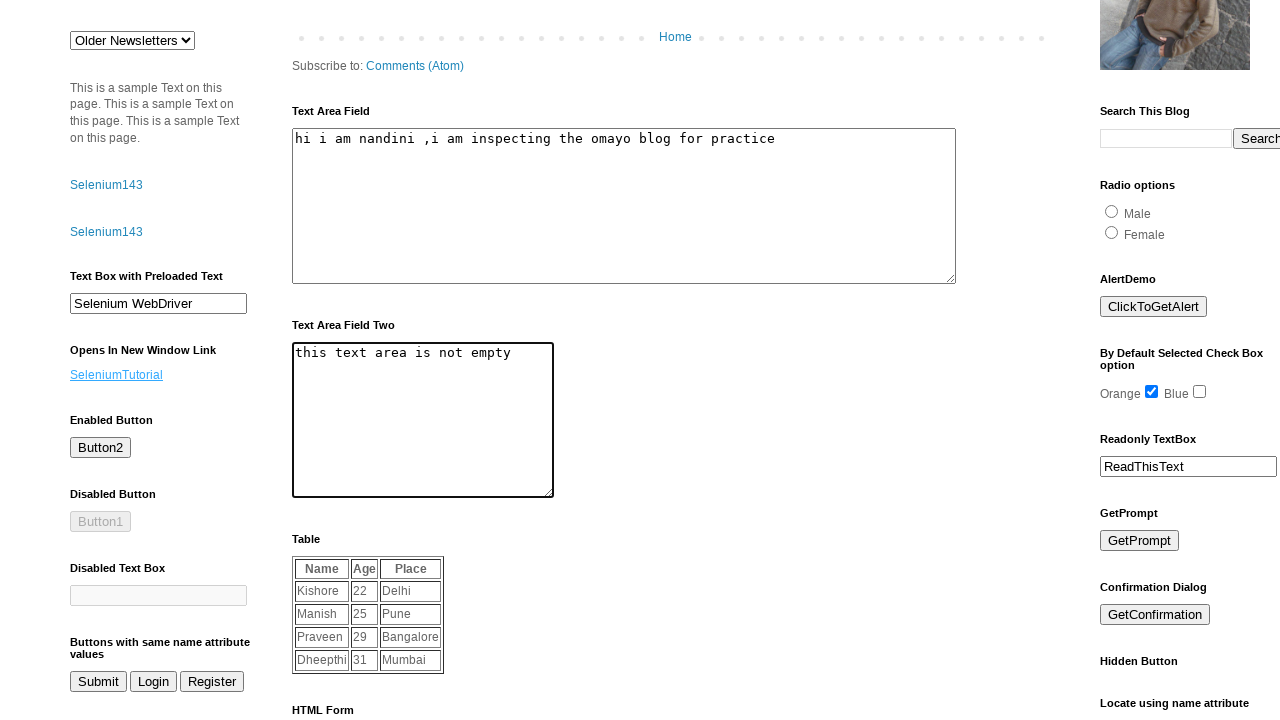

Filled the text input field with username 'practiceuser@123' on input[type='text']
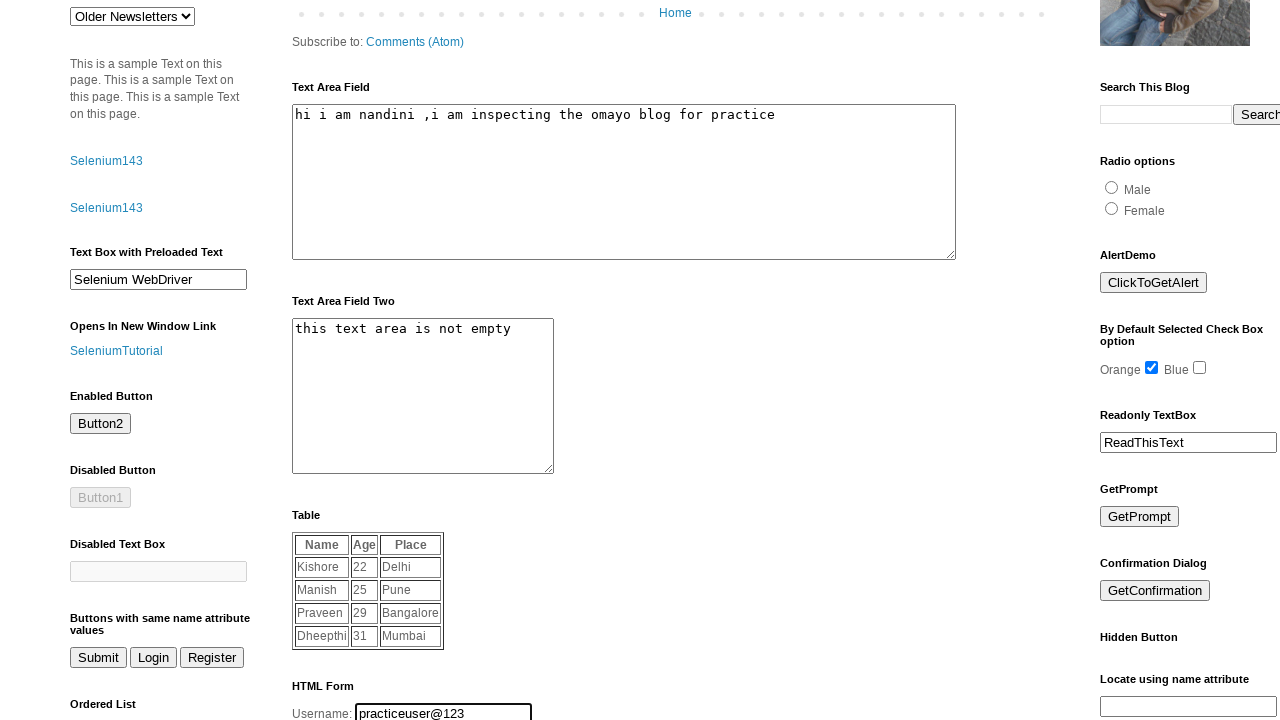

Filled the password input field with 'testpass@555' on input[type='password']
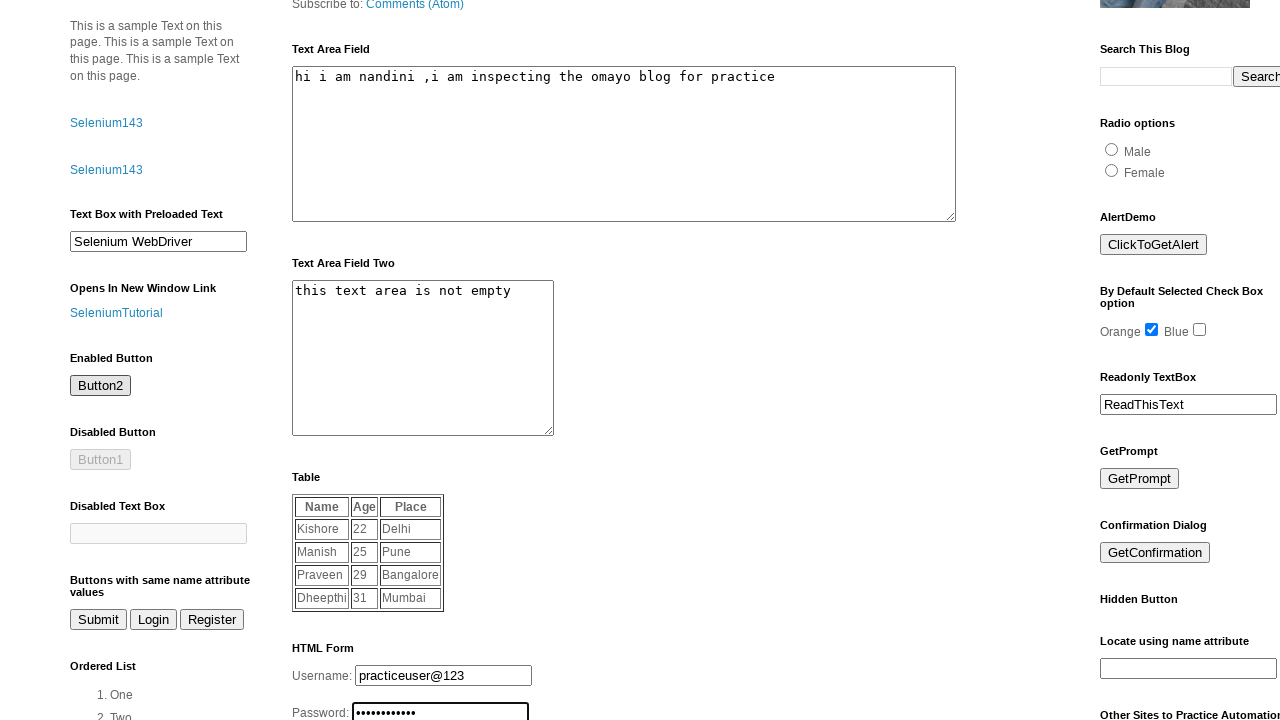

Clicked the LogIn button to submit the form at (316, 361) on button[type='button'][value='LogIn']
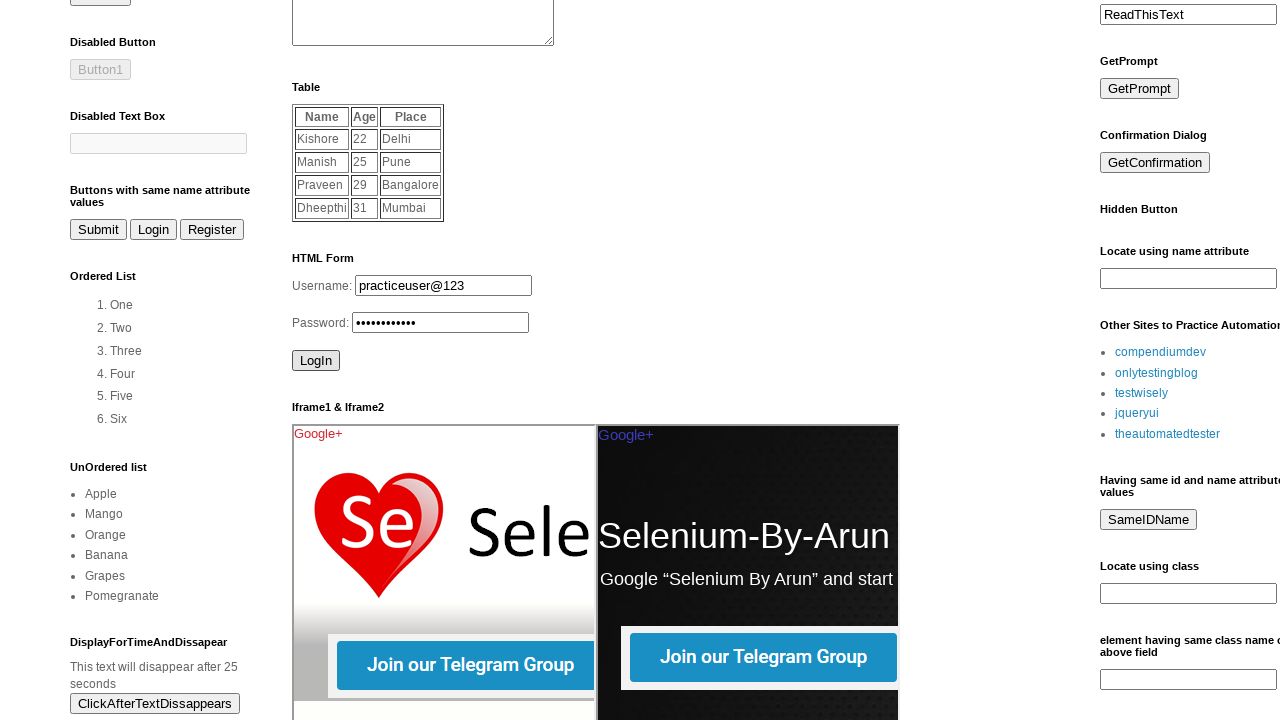

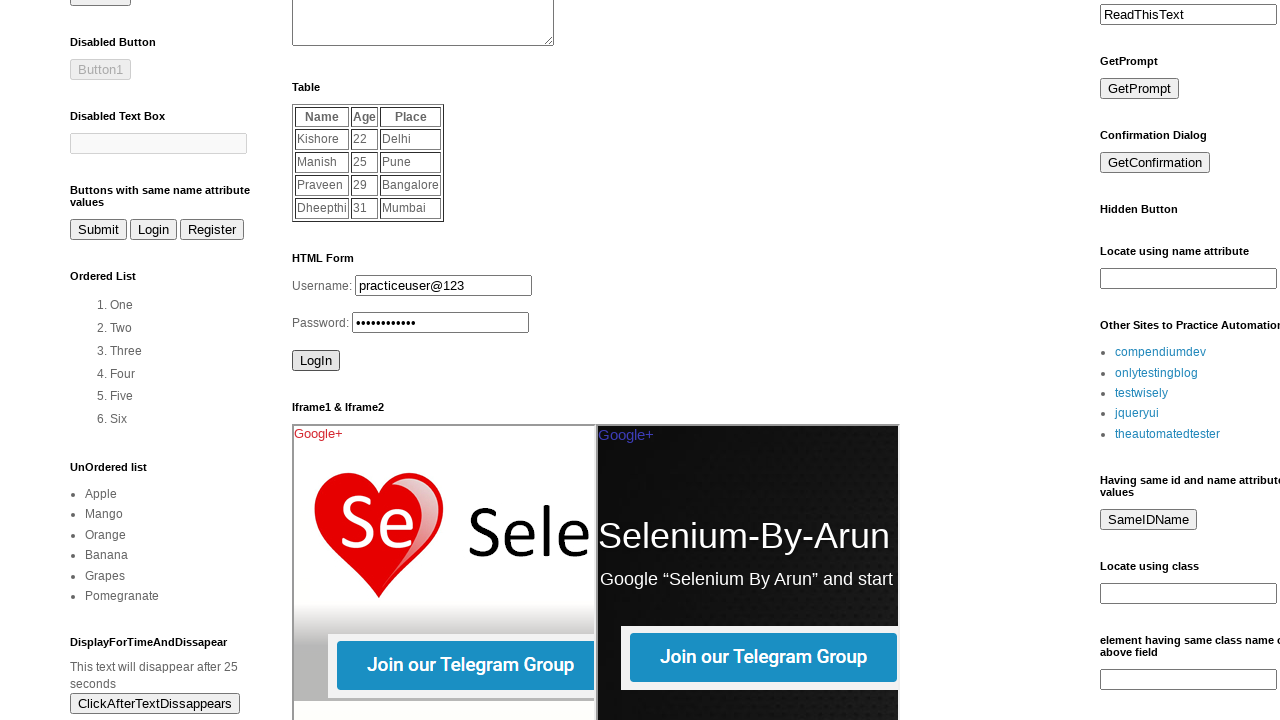